Navigates to t-shirts product listing page and clicks on a specific product item to view its details

Starting URL: https://www.thesouledstore.com/explore/t-shirts

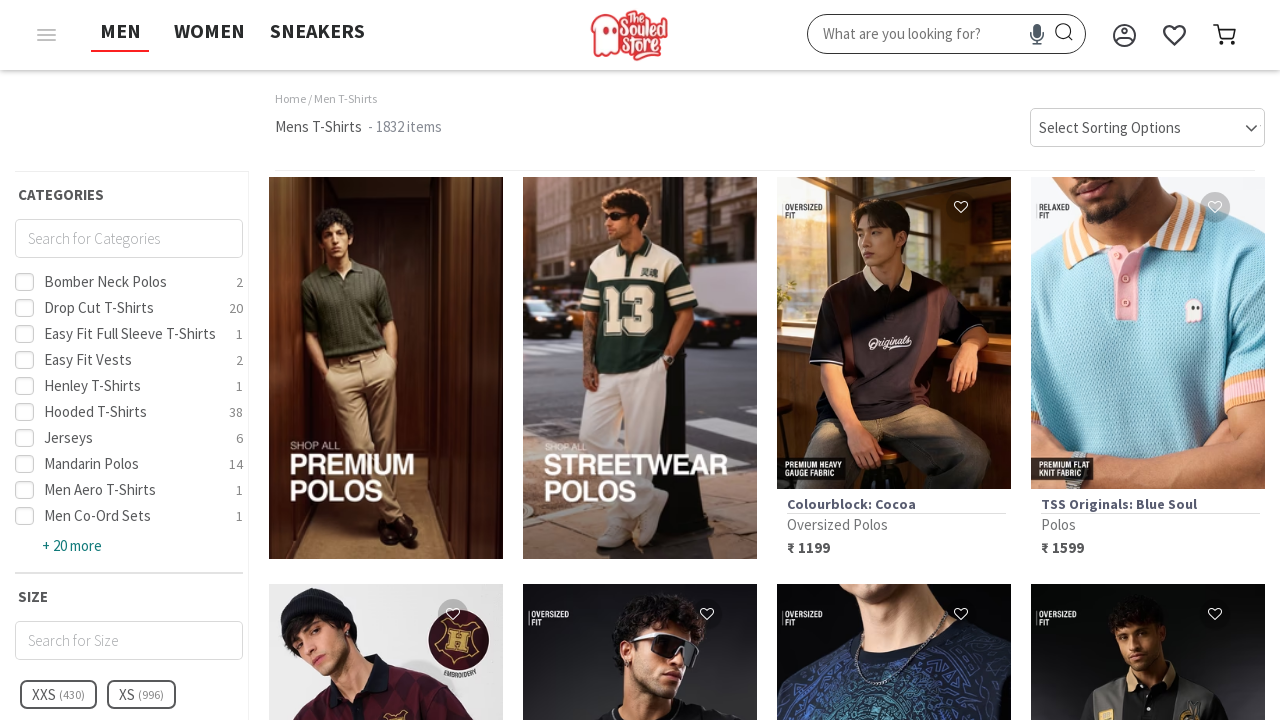

Navigated to t-shirts product listing page
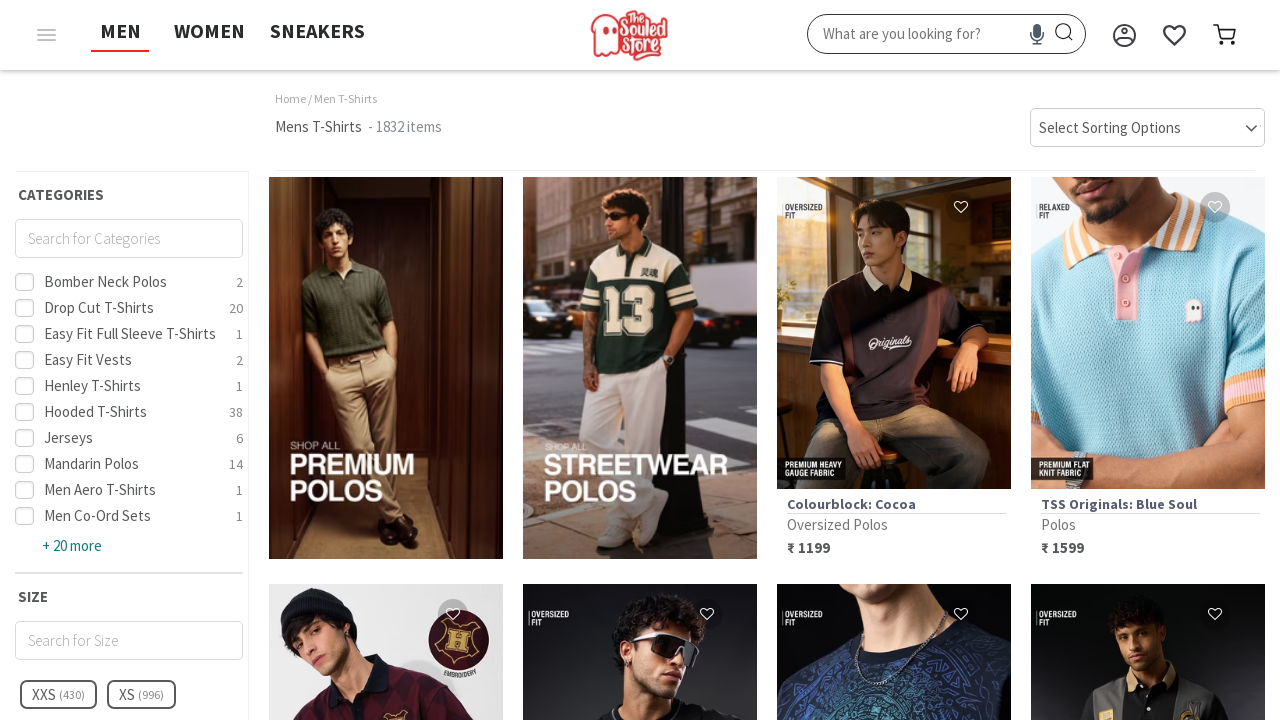

Clicked on a product item to view its details at (386, 368) on [id^='productlist-'] a
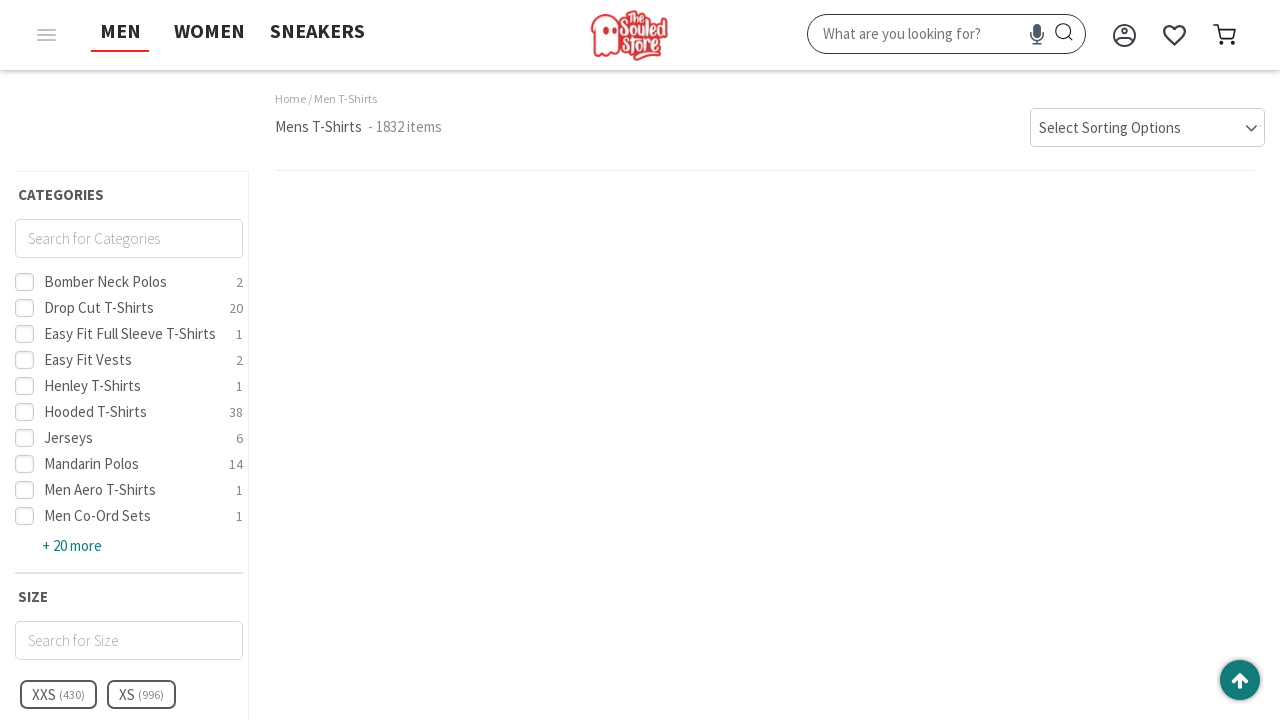

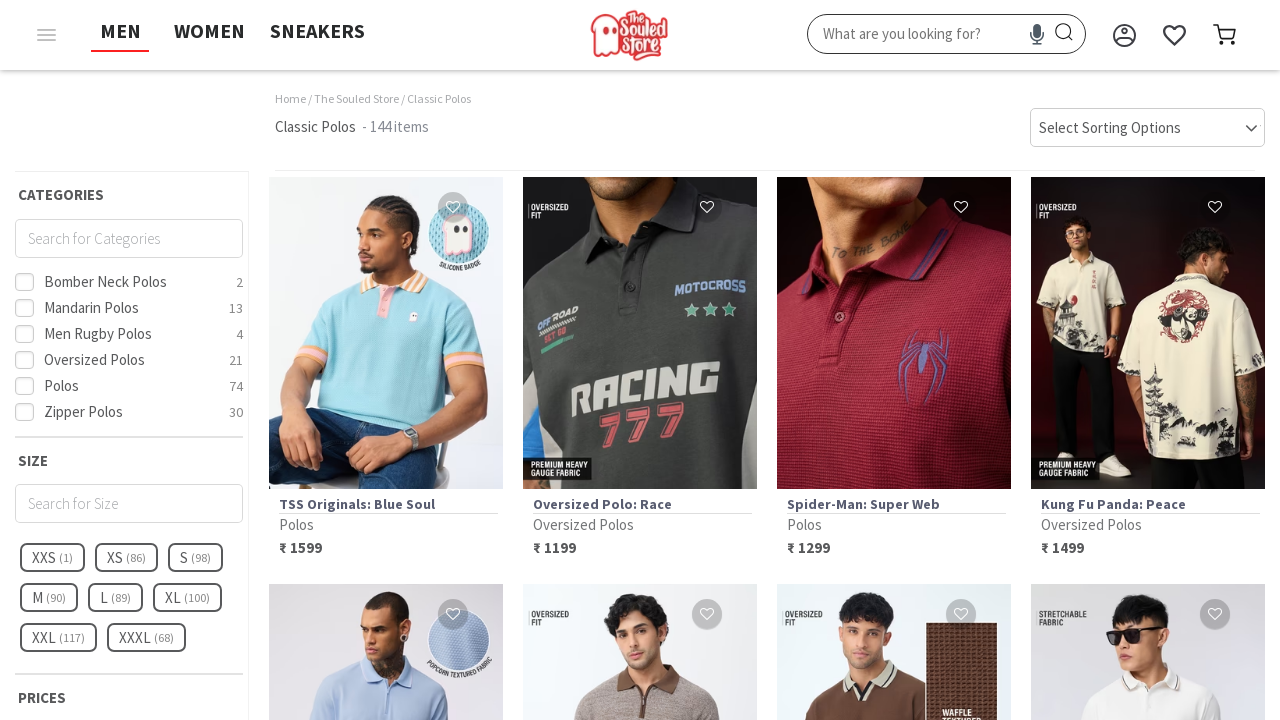